Tests keyboard shortcuts functionality on a text comparison website by entering text in the first field, selecting all with Ctrl+A, copying with Ctrl+C, tabbing to the next field, and pasting with Ctrl+V

Starting URL: https://text-compare.com/

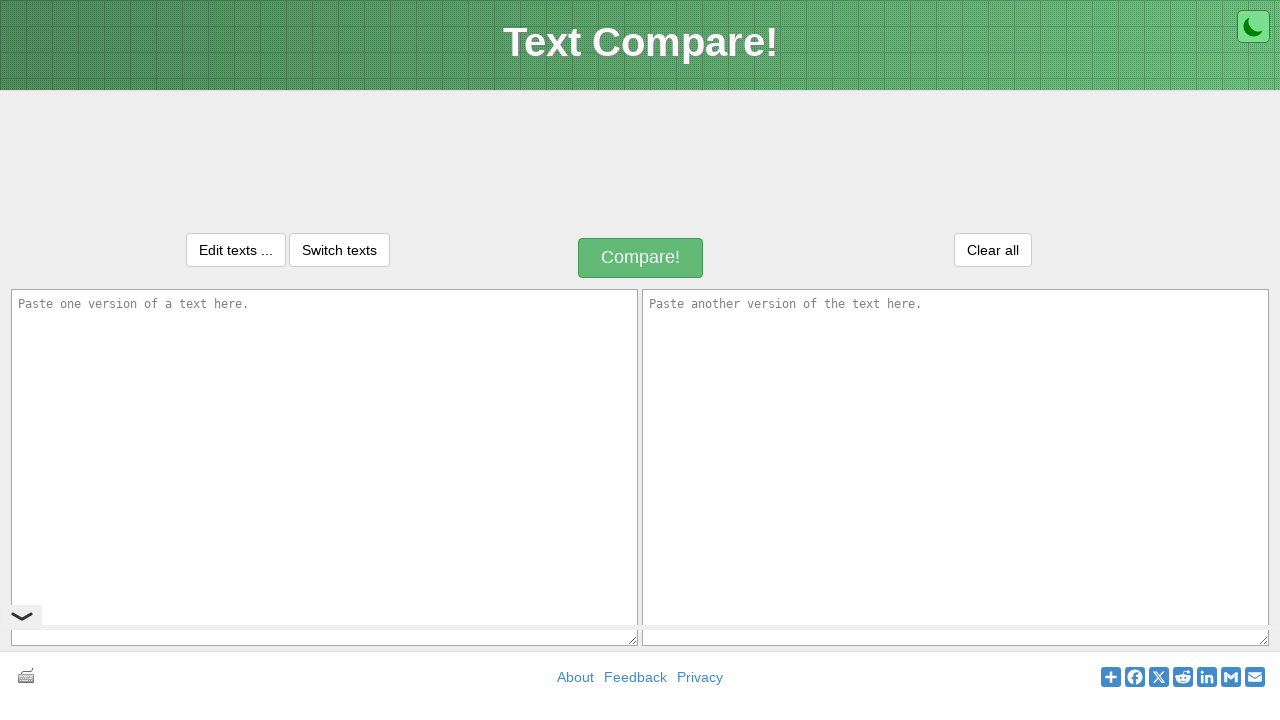

Entered 'Welcome' text in the first text area on textarea[name='text1']
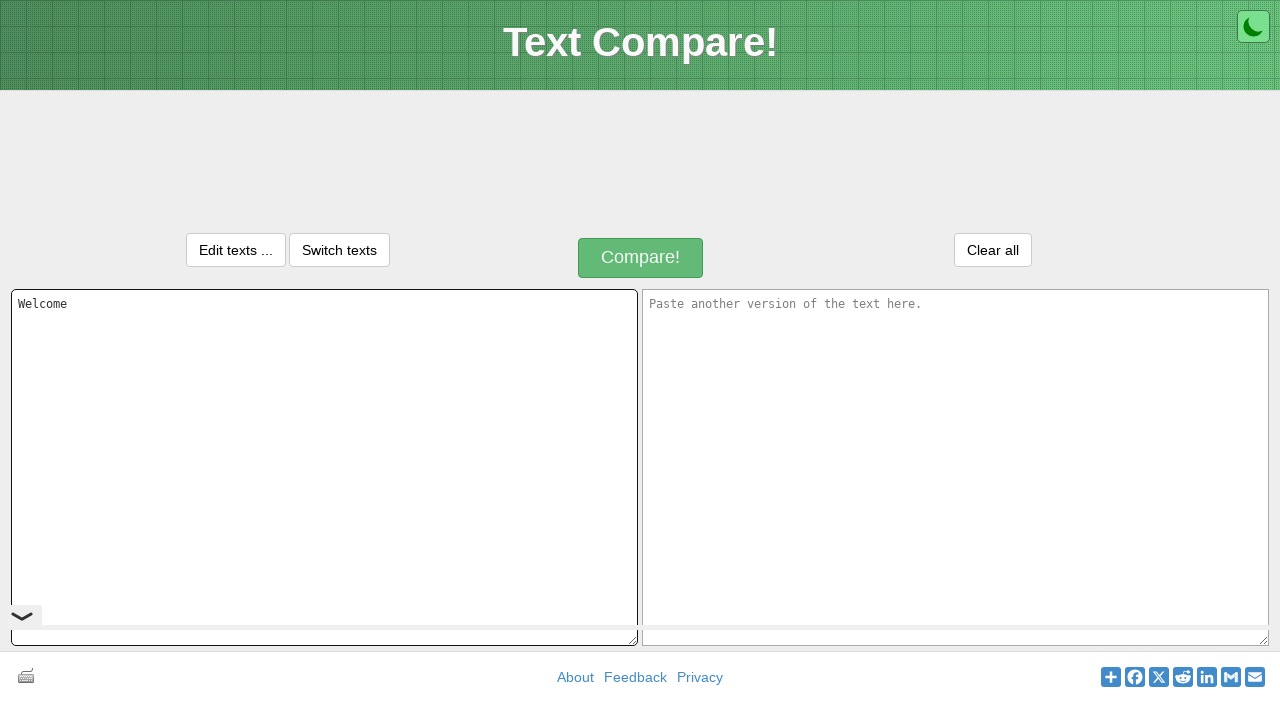

Selected all text with Ctrl+A
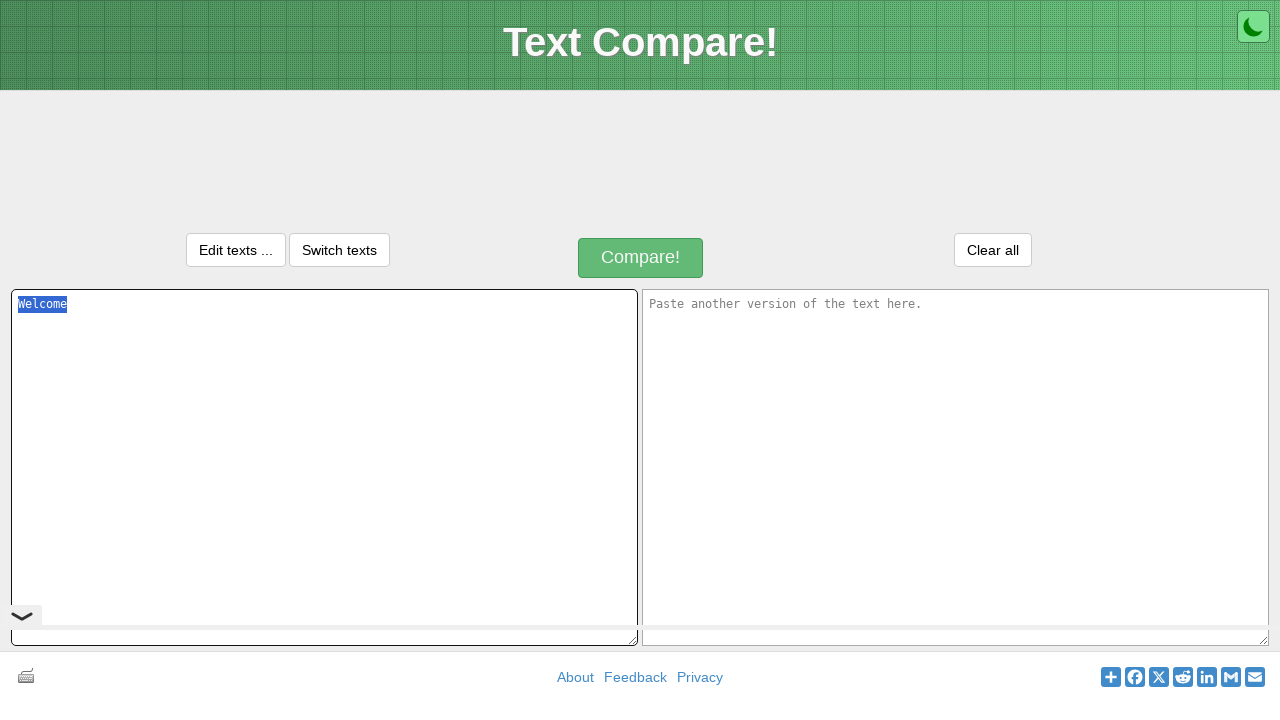

Copied selected text with Ctrl+C
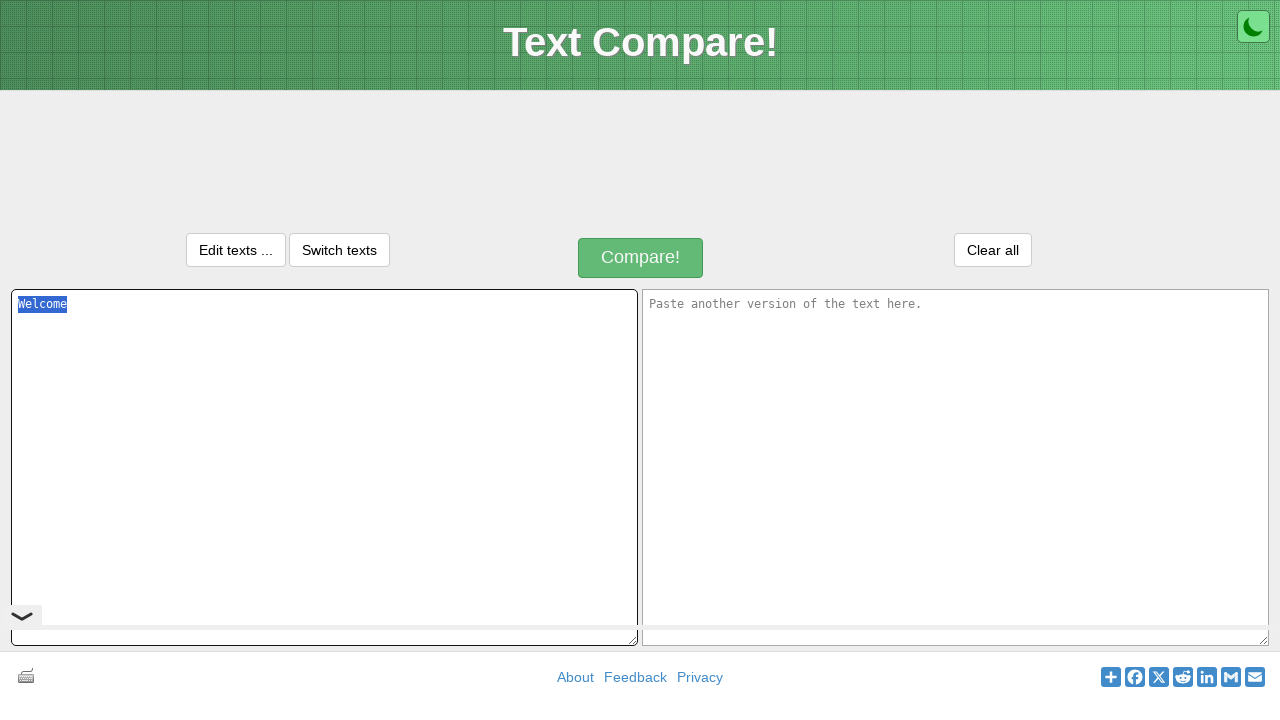

Tabbed to the next text area
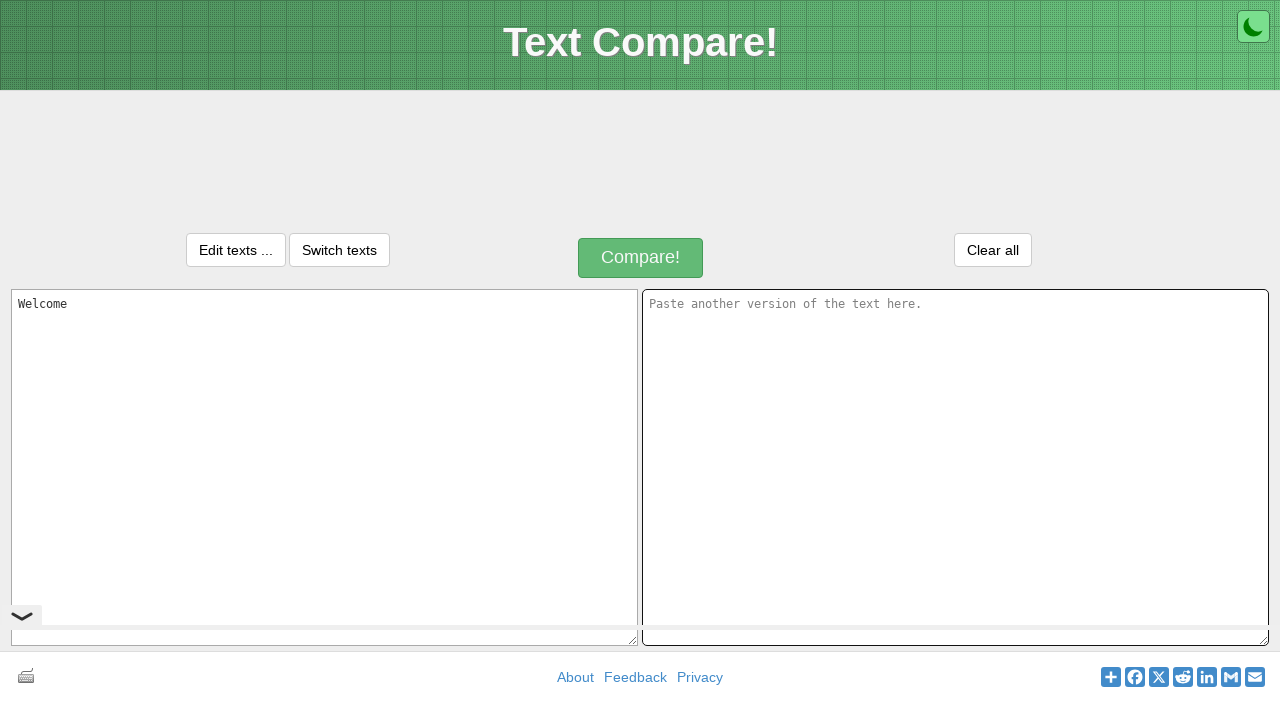

Pasted text with Ctrl+V into the second text area
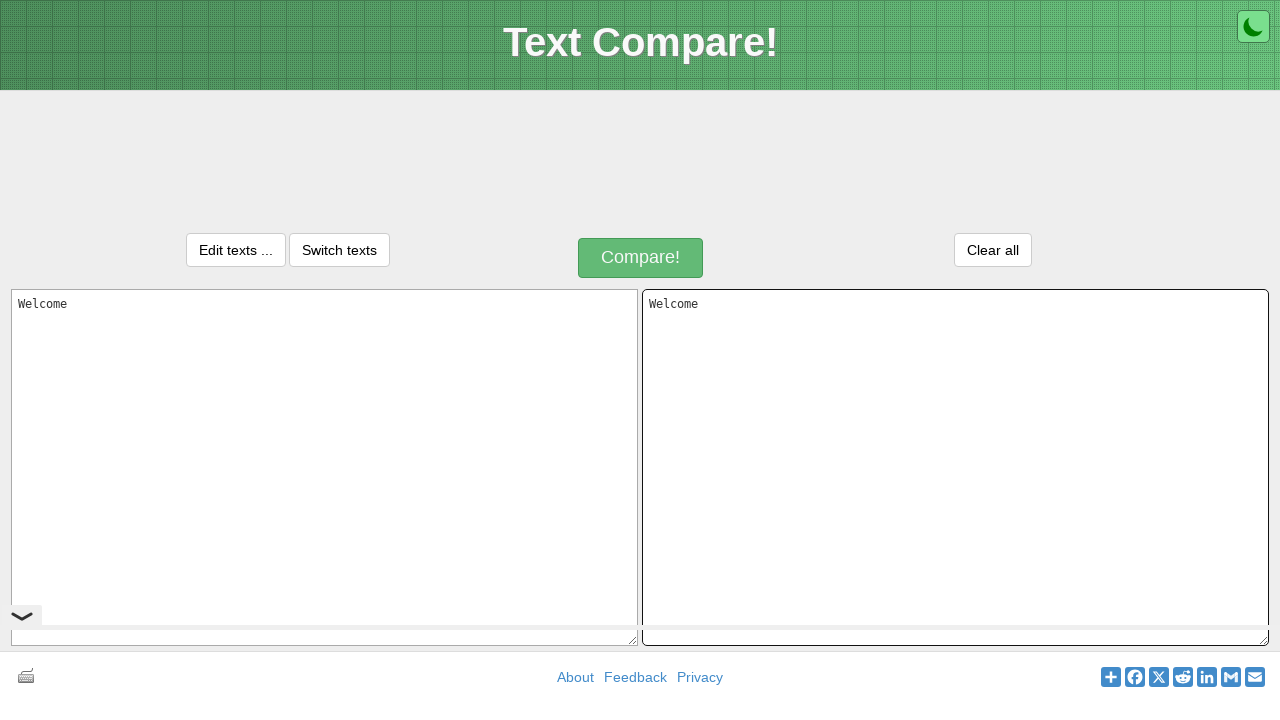

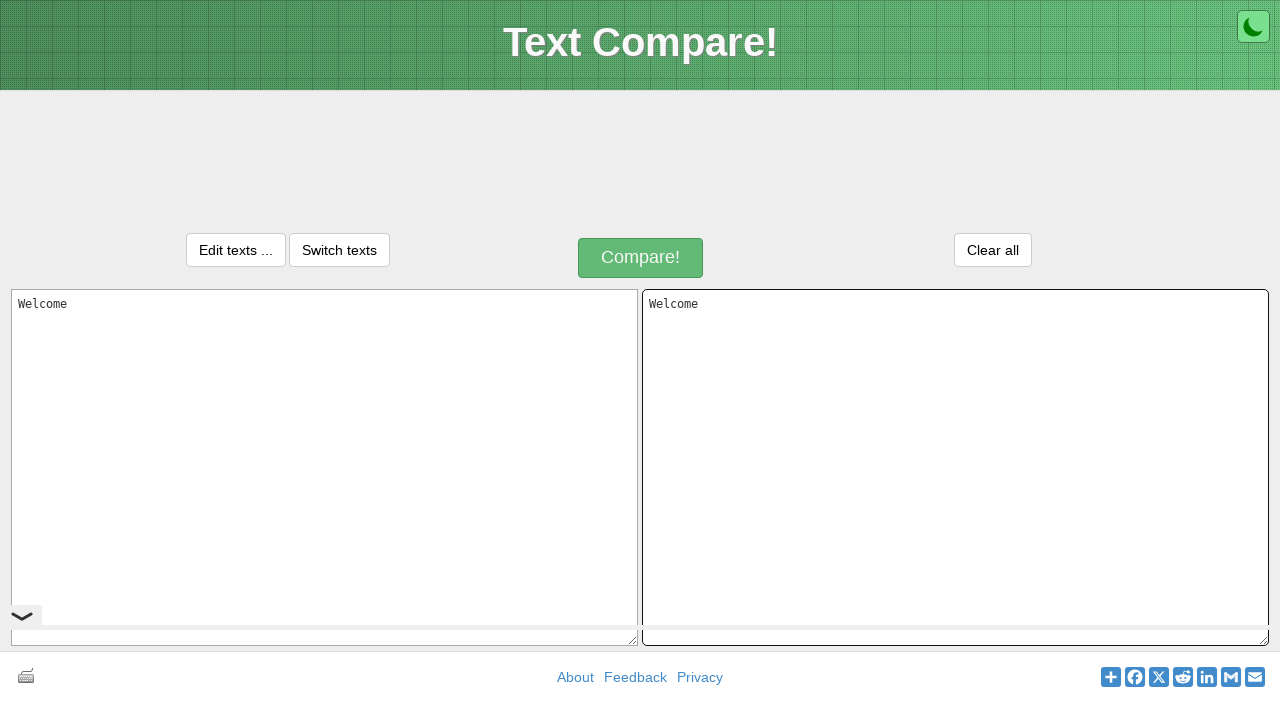